Opens a form page, navigates to a course listing in a new tab to get a course name, then returns to fill that course name in the original form

Starting URL: https://rahulshettyacademy.com/angularpractice/

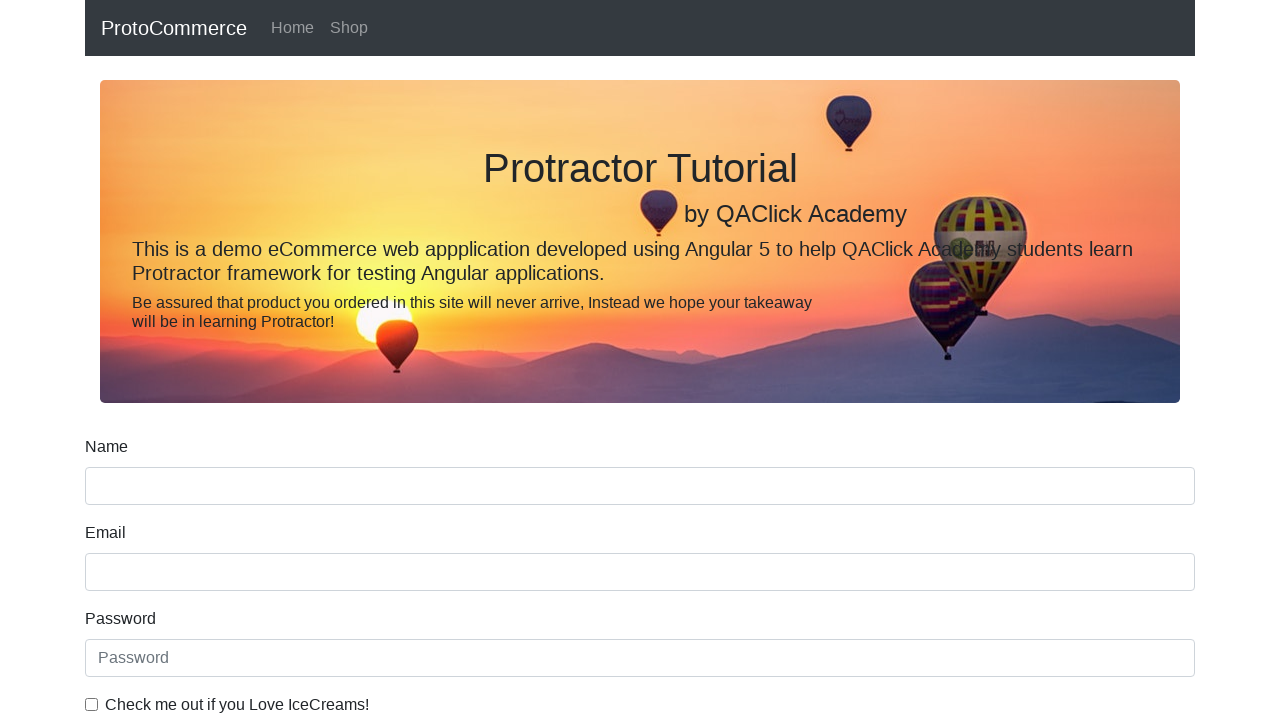

Opened a new page/tab
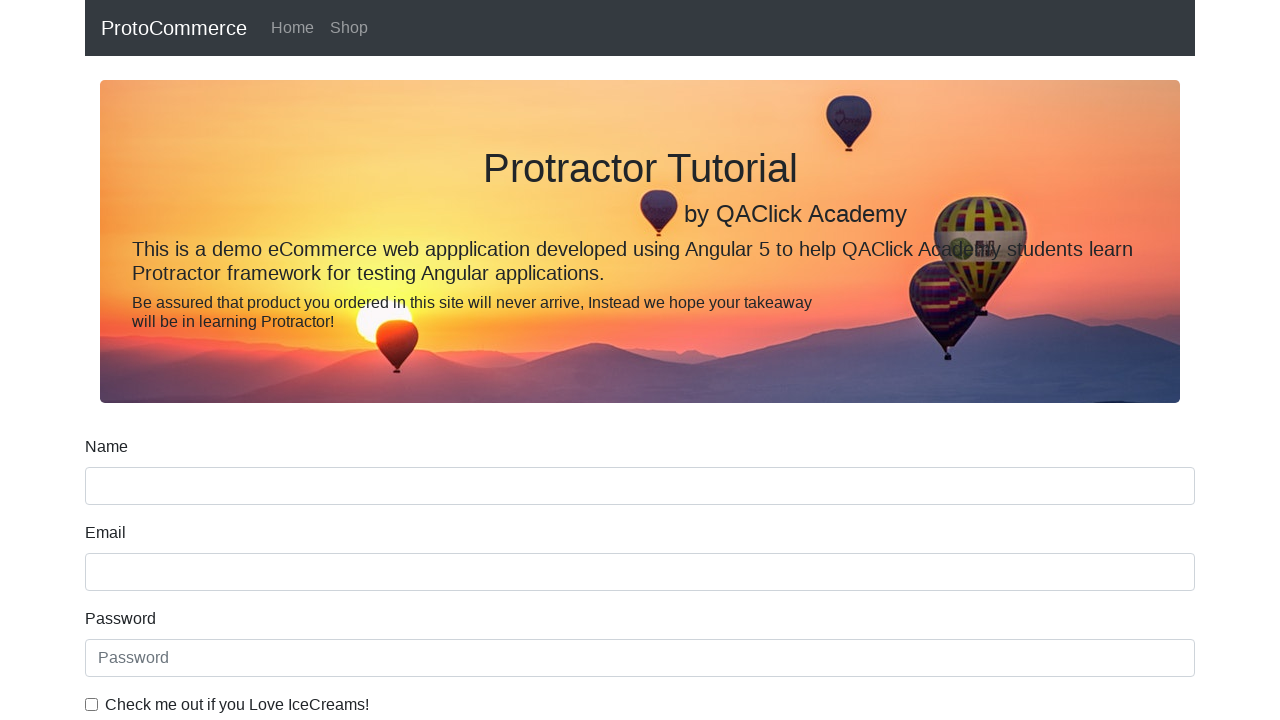

Navigated new tab to course listing page
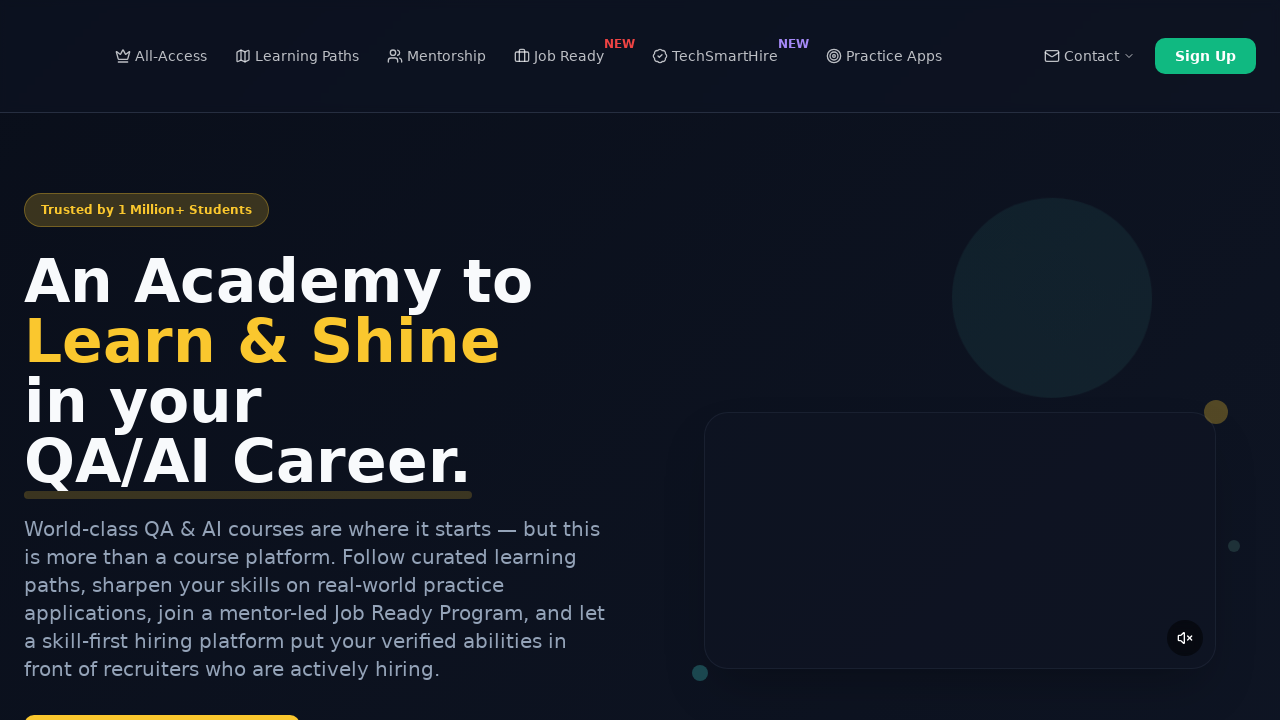

Course links loaded on the page
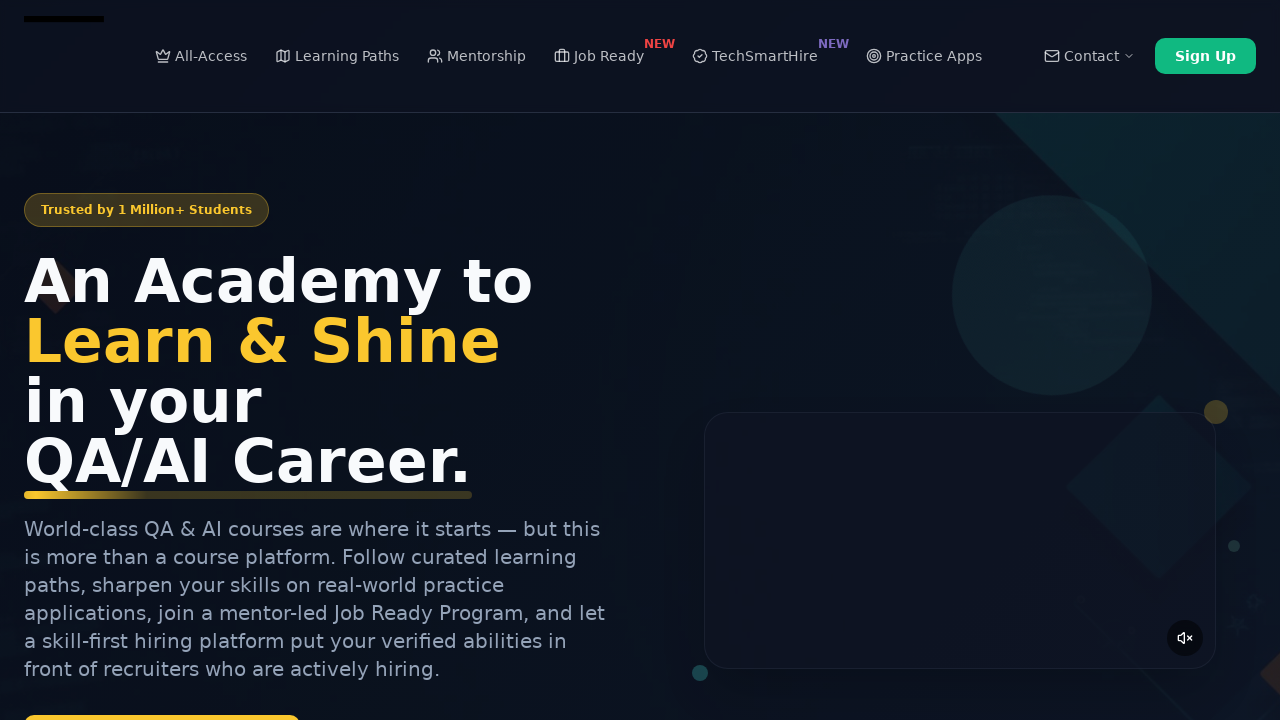

Located all course links
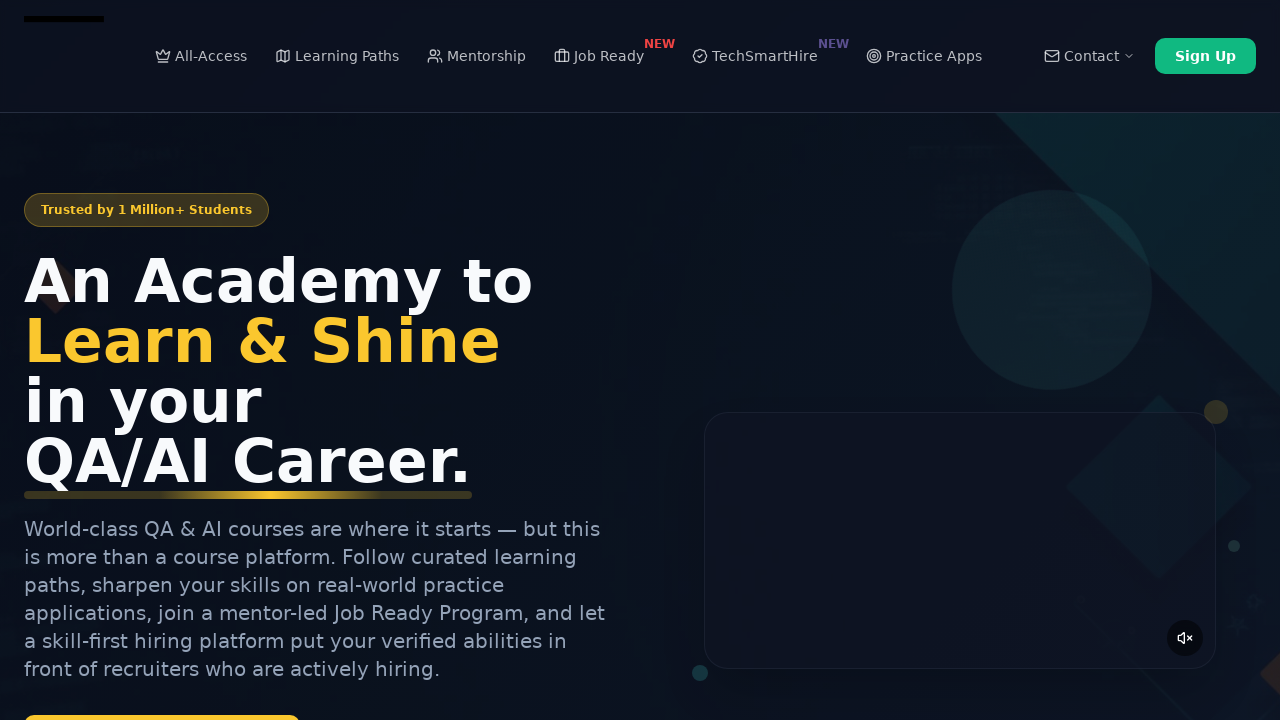

Extracted course name: Playwright Testing
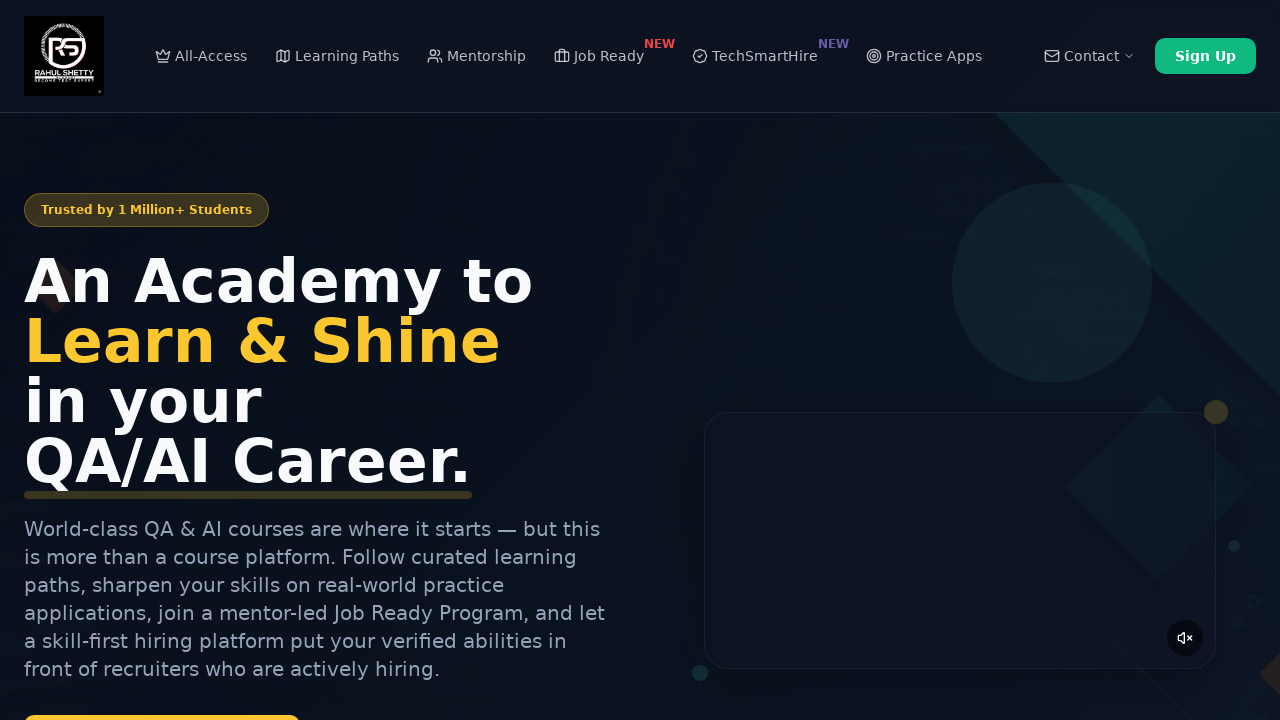

Closed the course listing tab
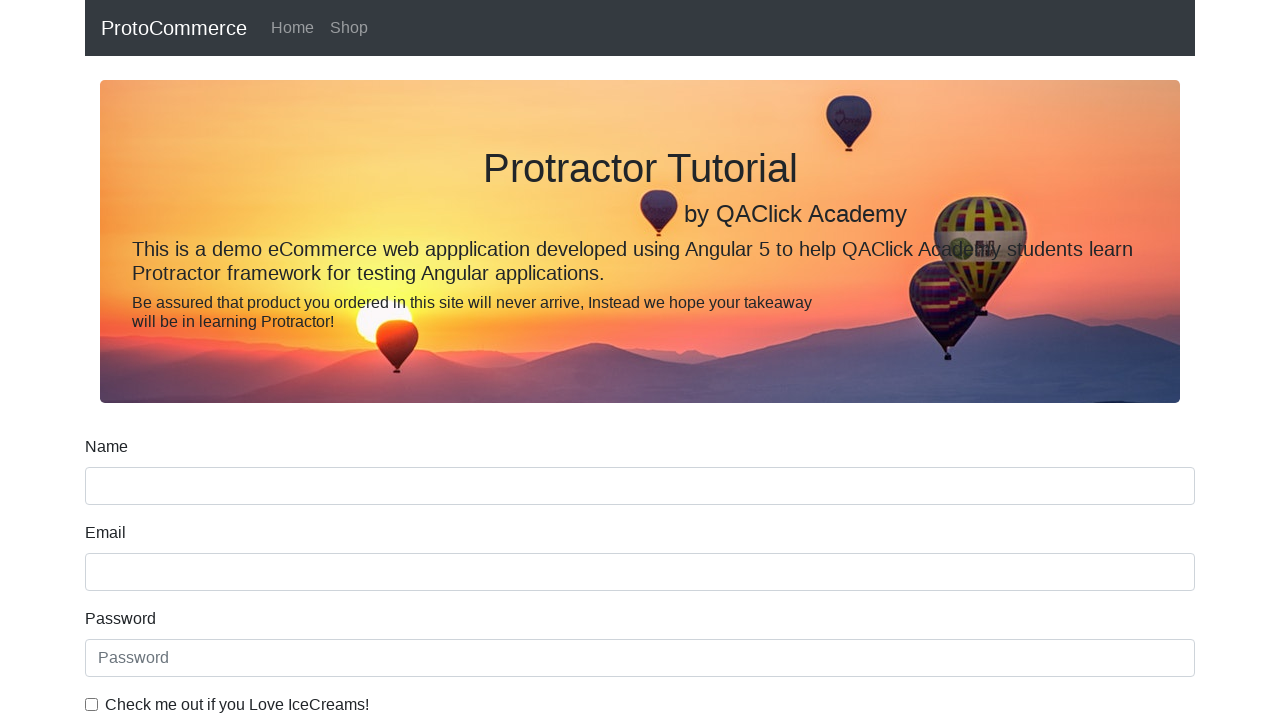

Filled name field with course name: Playwright Testing on input[name='name']
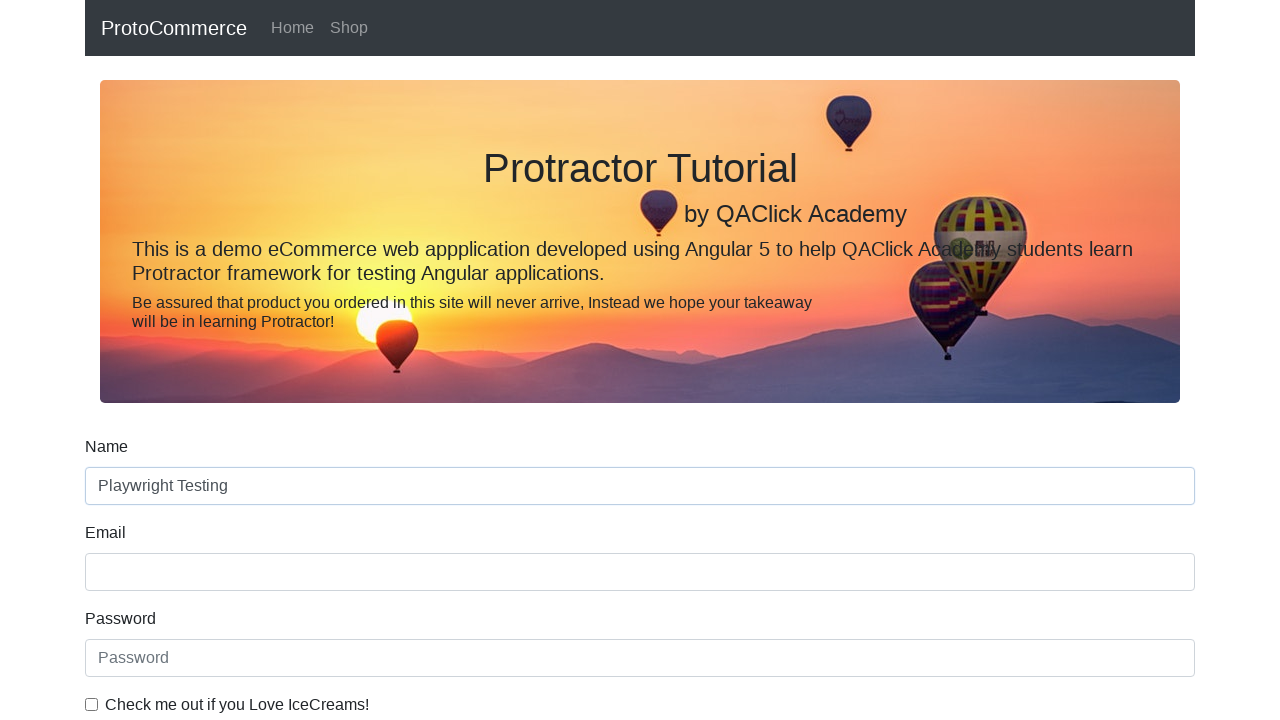

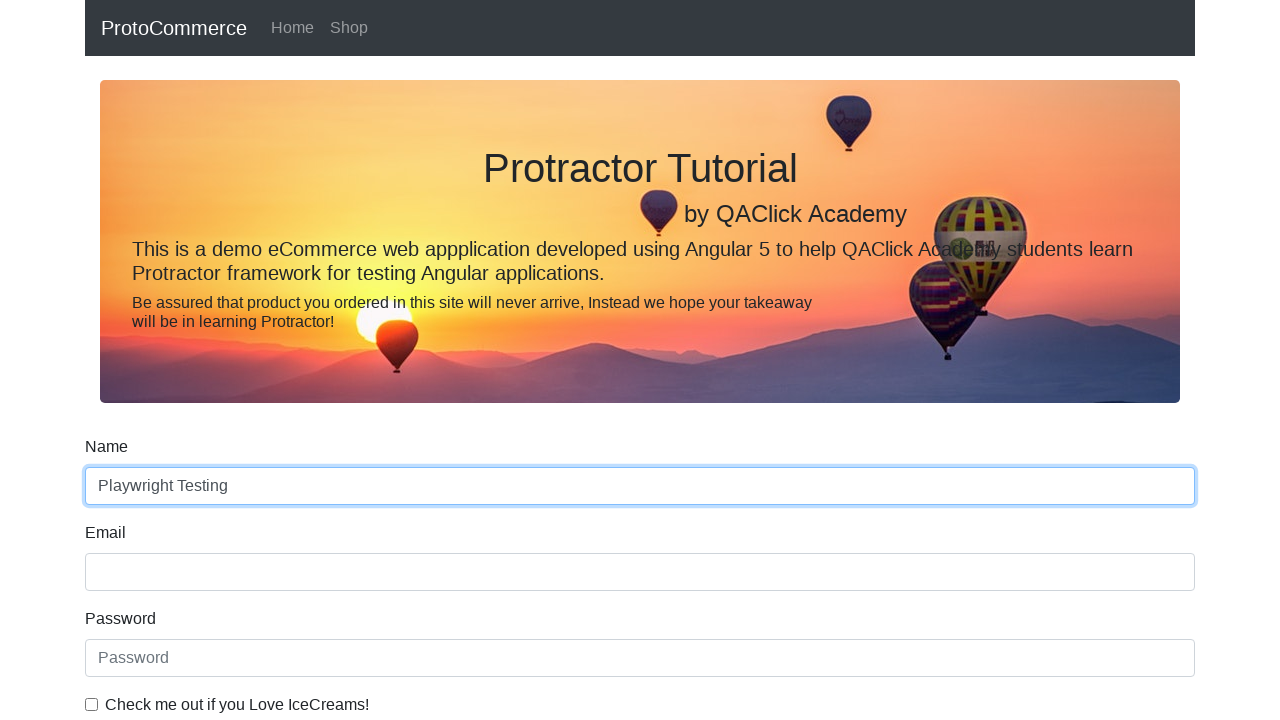